Navigates to Test Automation University learning paths page and retrieves the position and dimension information of the TAU logo element to verify it can be located and measured.

Starting URL: https://testautomationu.applitools.com/learningpaths.html

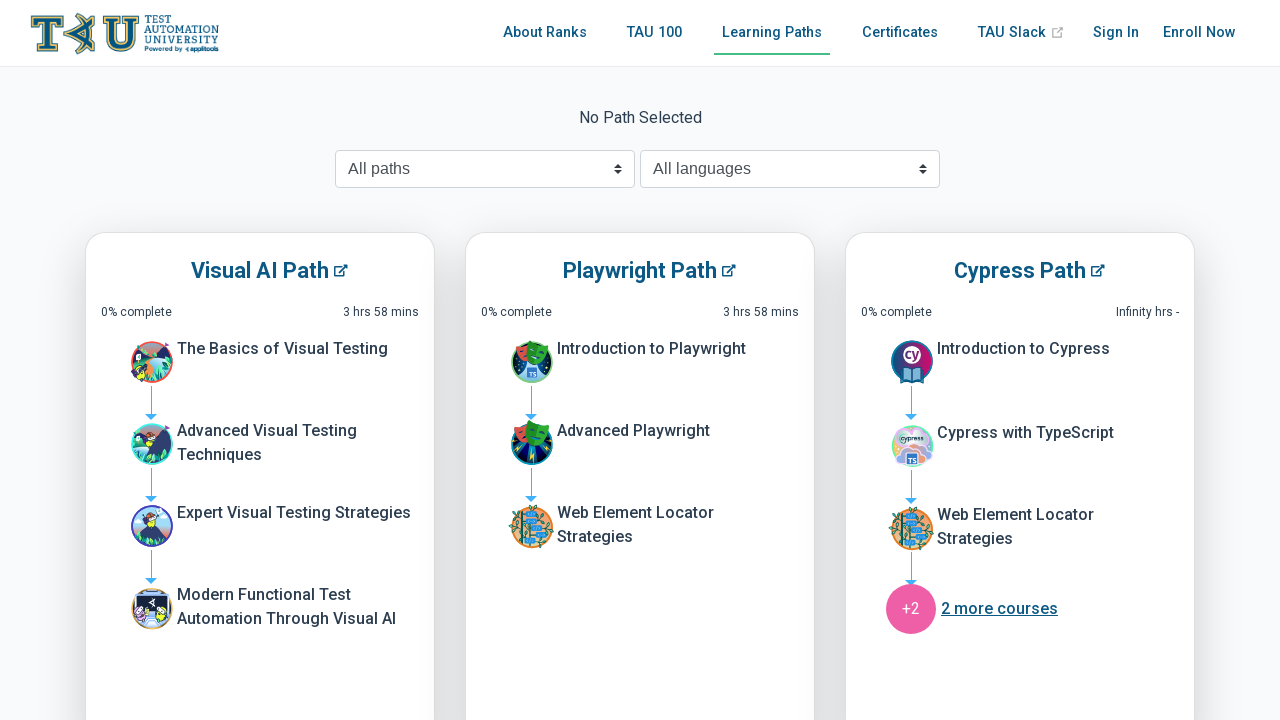

Navigated to Test Automation University learning paths page
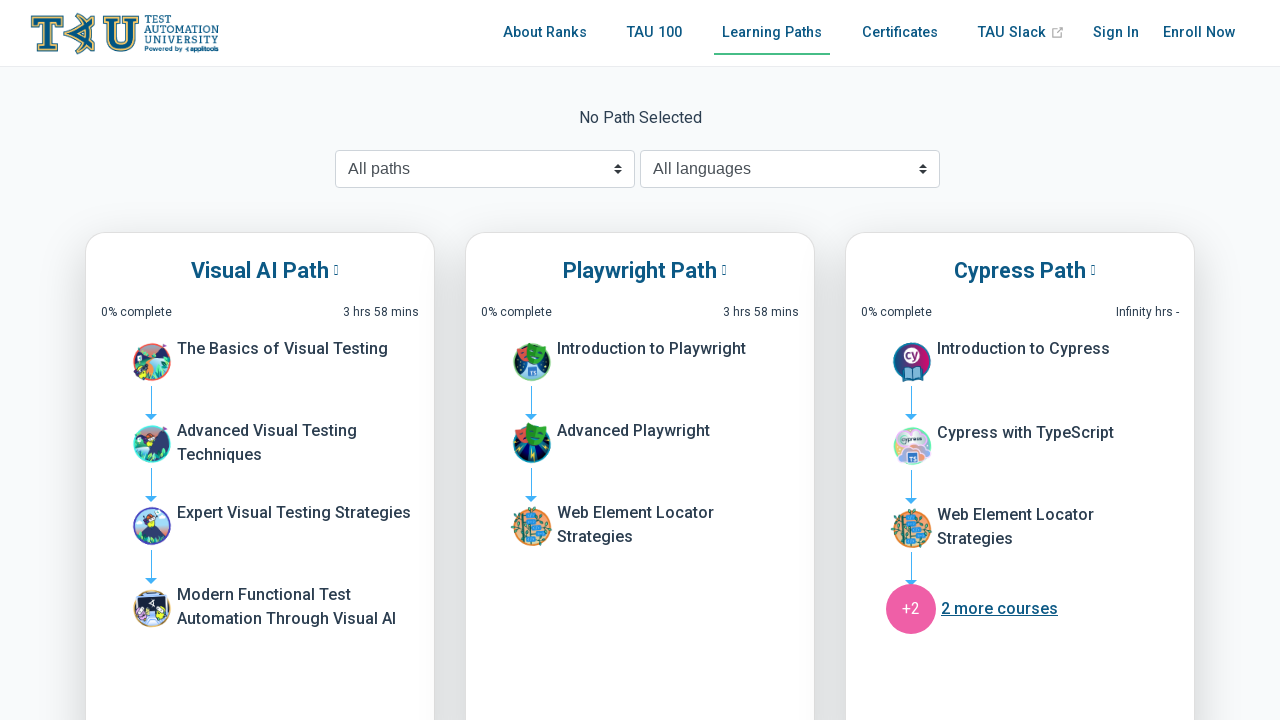

TAU logo element became visible
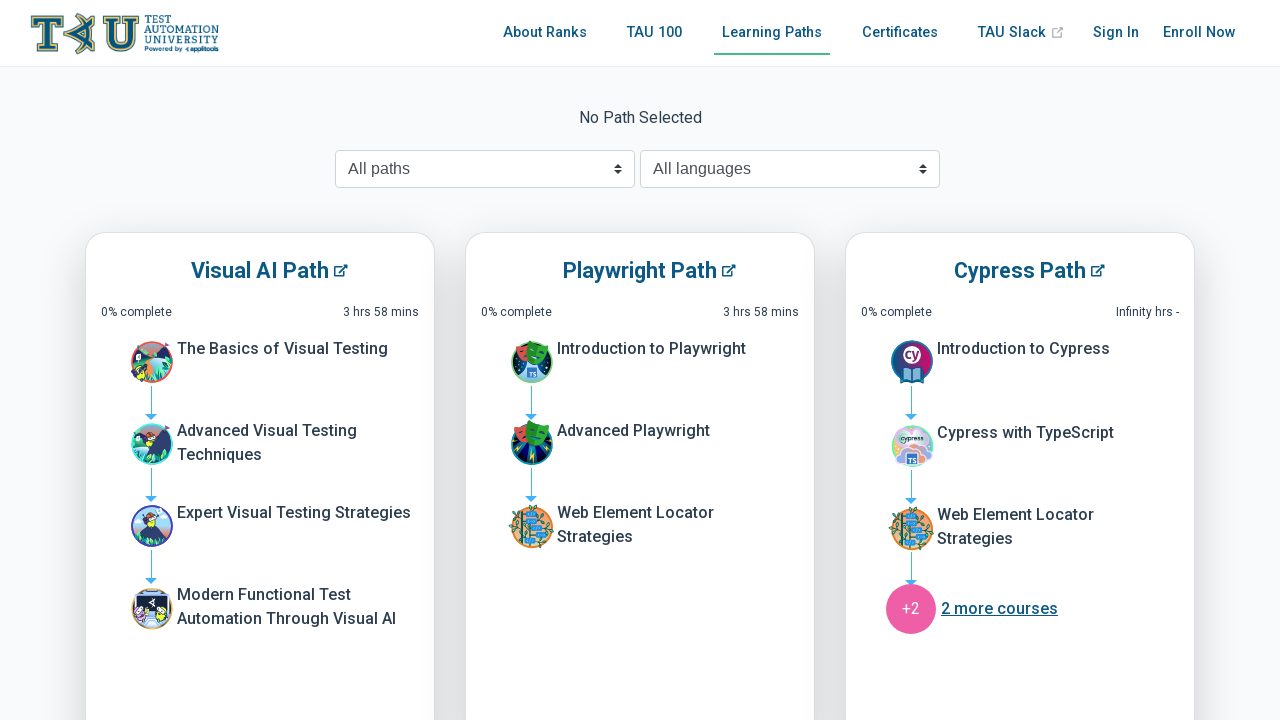

Retrieved bounding box for TAU logo element
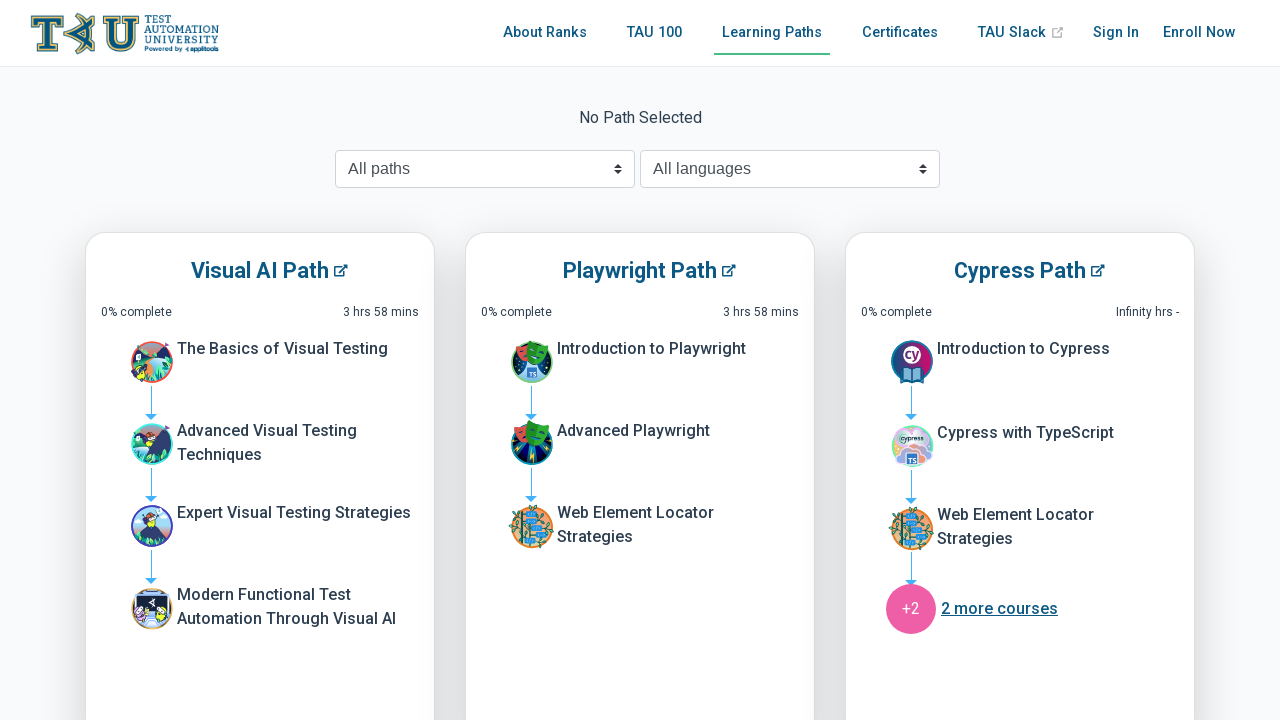

Verified TAU logo element has valid bounding box
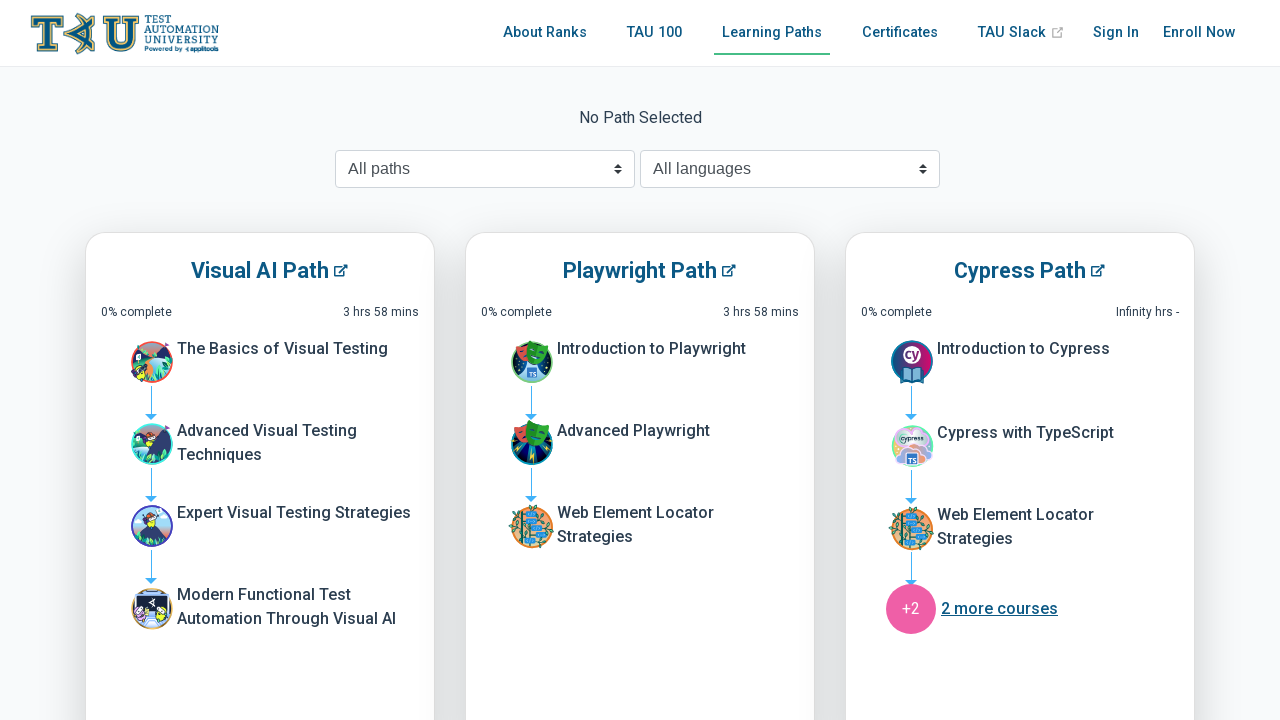

Printed TAU logo position and dimensions - x: 24, y: 11.1875, Width: 199.234375, Height: 44.796875
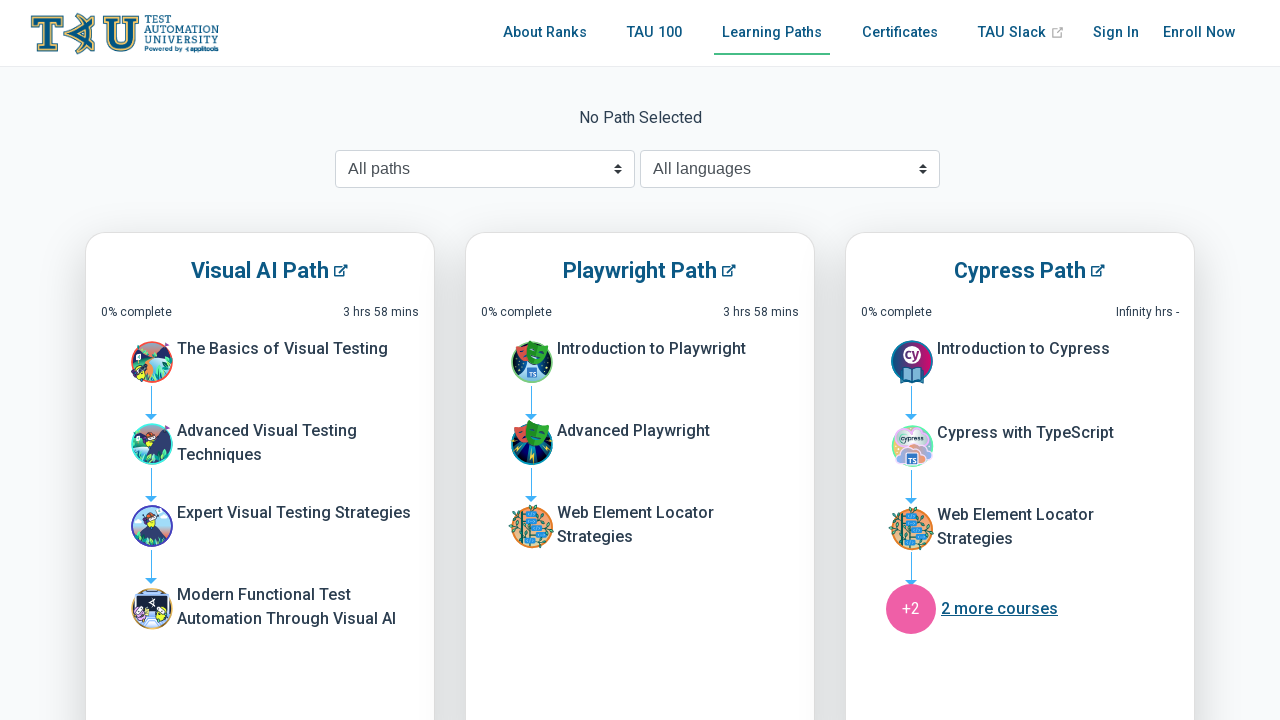

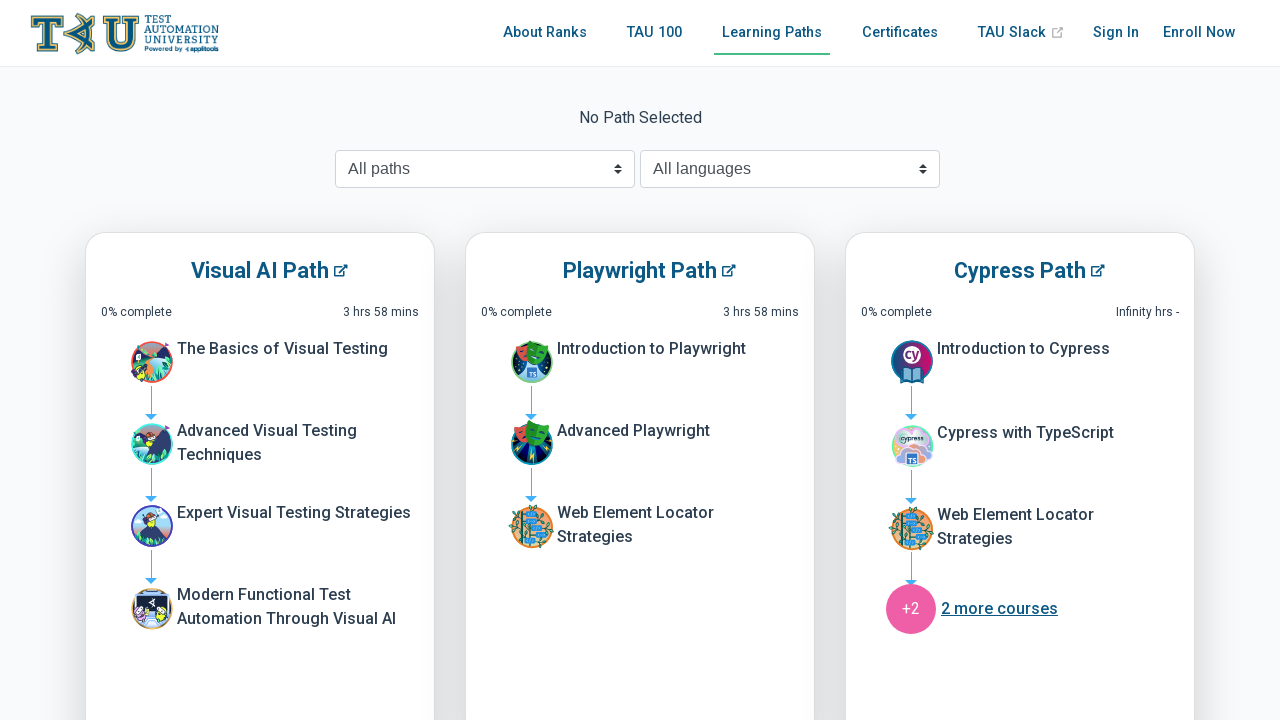